Tests sending keyboard keys using keyboard actions by pressing the TAB key and verifying the displayed result text.

Starting URL: http://the-internet.herokuapp.com/key_presses

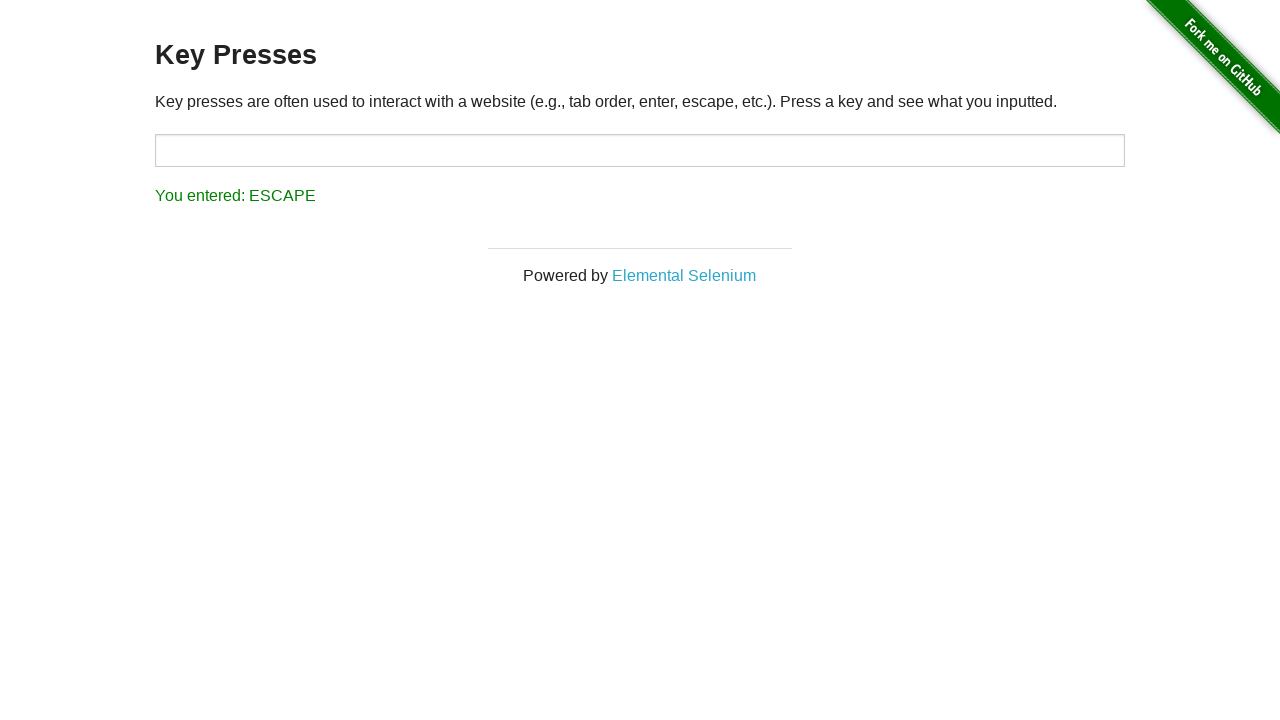

Pressed TAB key using keyboard
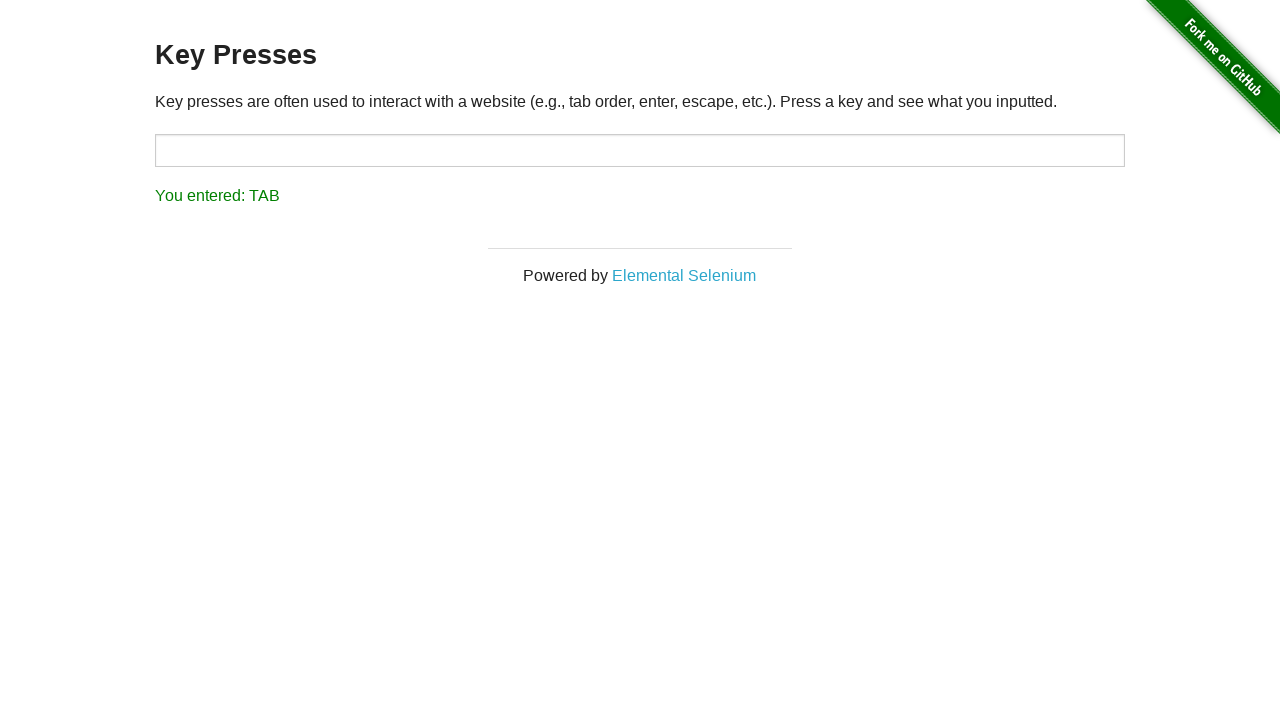

Result element loaded after TAB key press
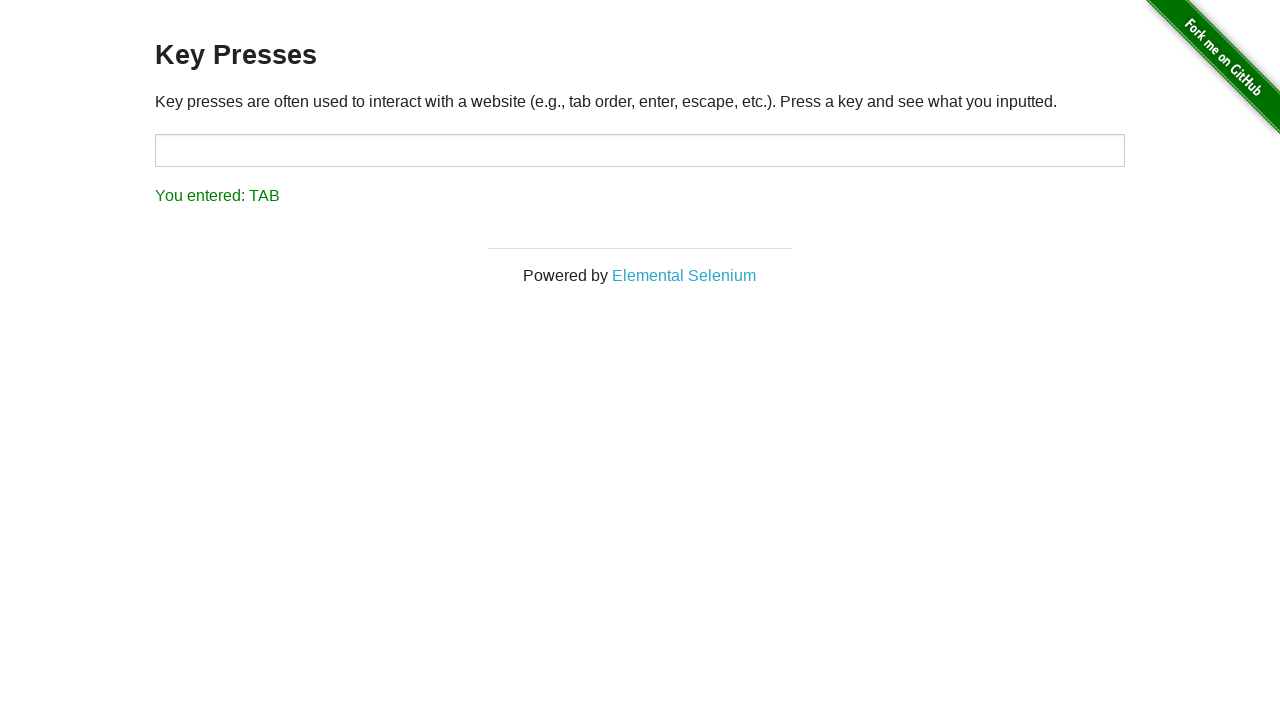

Verified result text shows 'You entered: TAB'
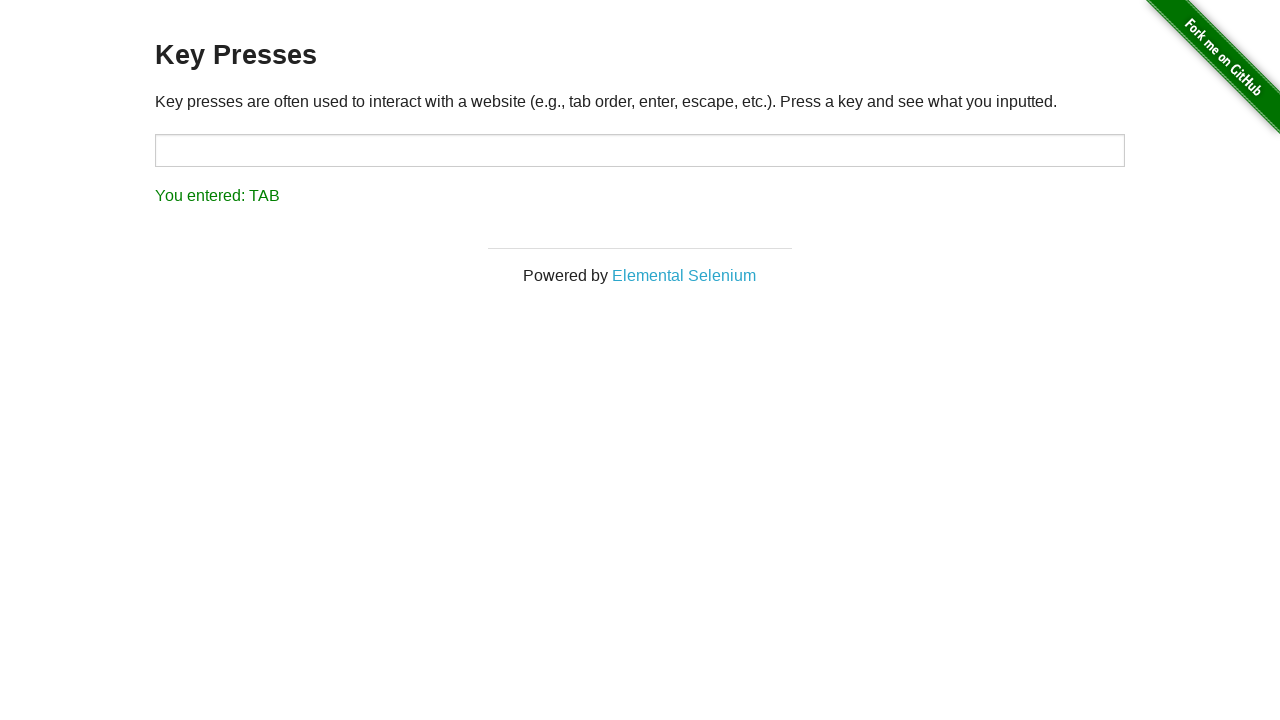

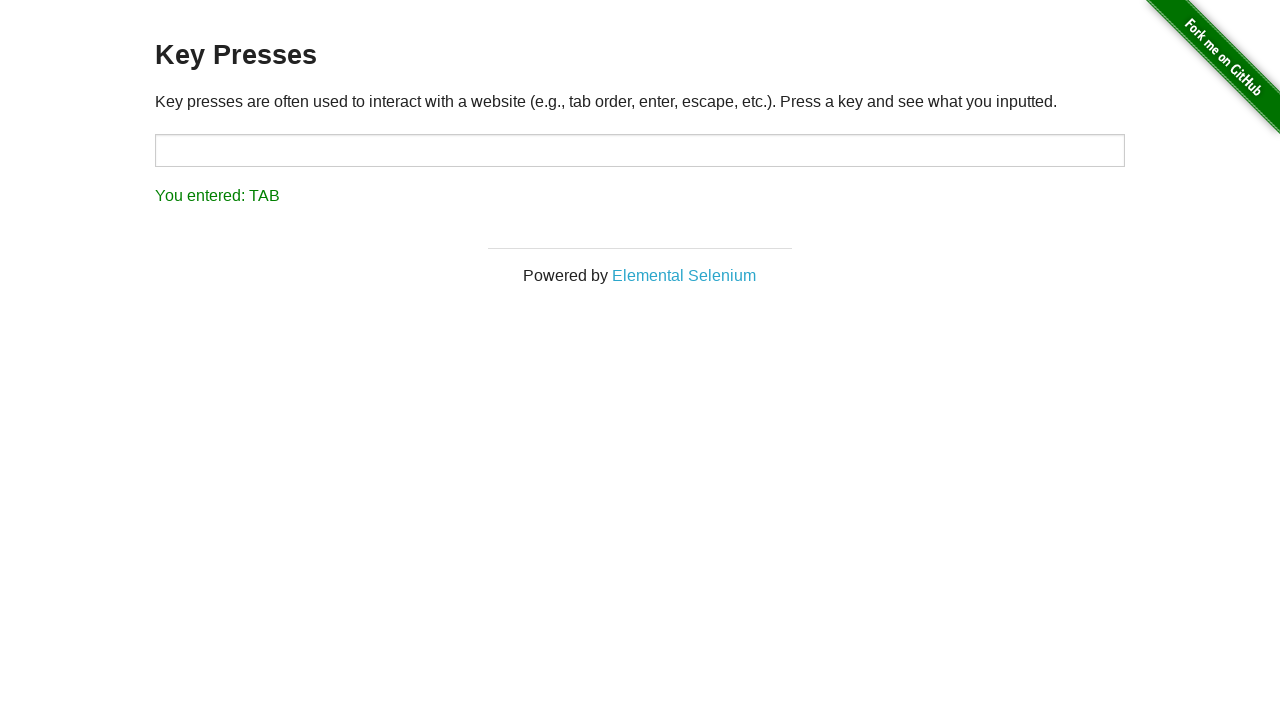